Tests that entered text is trimmed when editing a todo item

Starting URL: https://demo.playwright.dev/todomvc

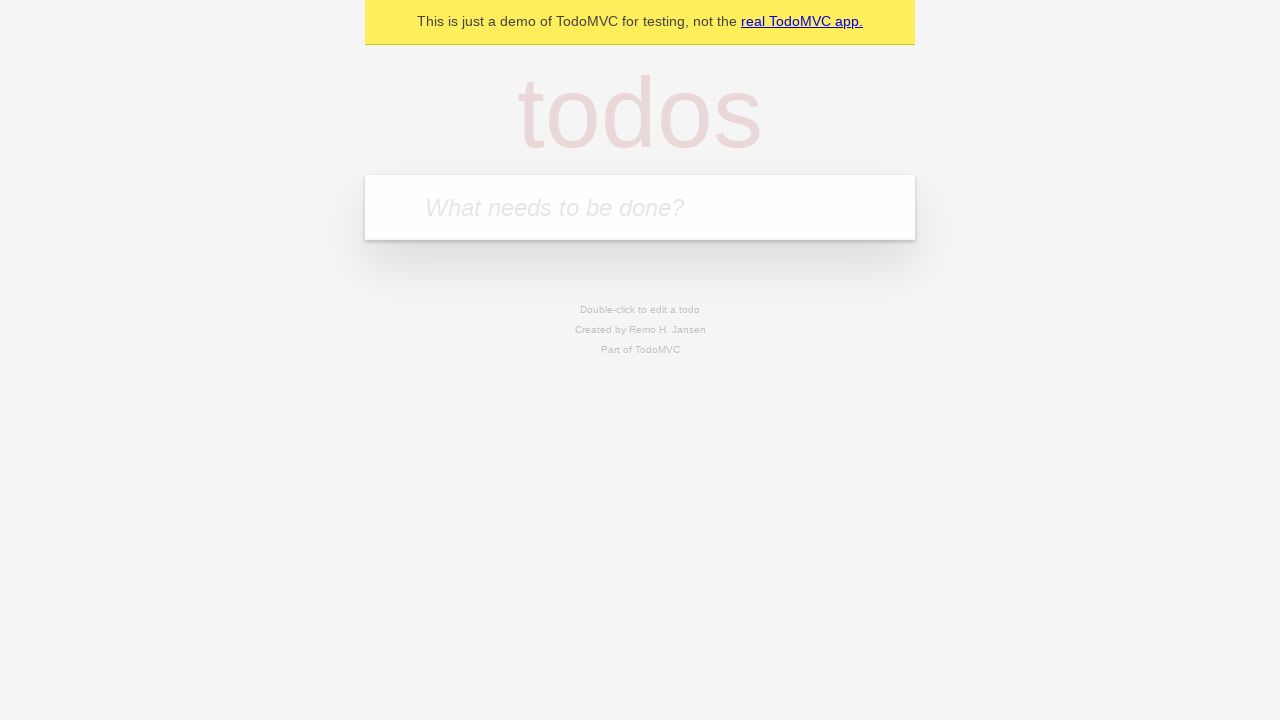

Filled todo input with 'buy some cheese' on internal:attr=[placeholder="What needs to be done?"i]
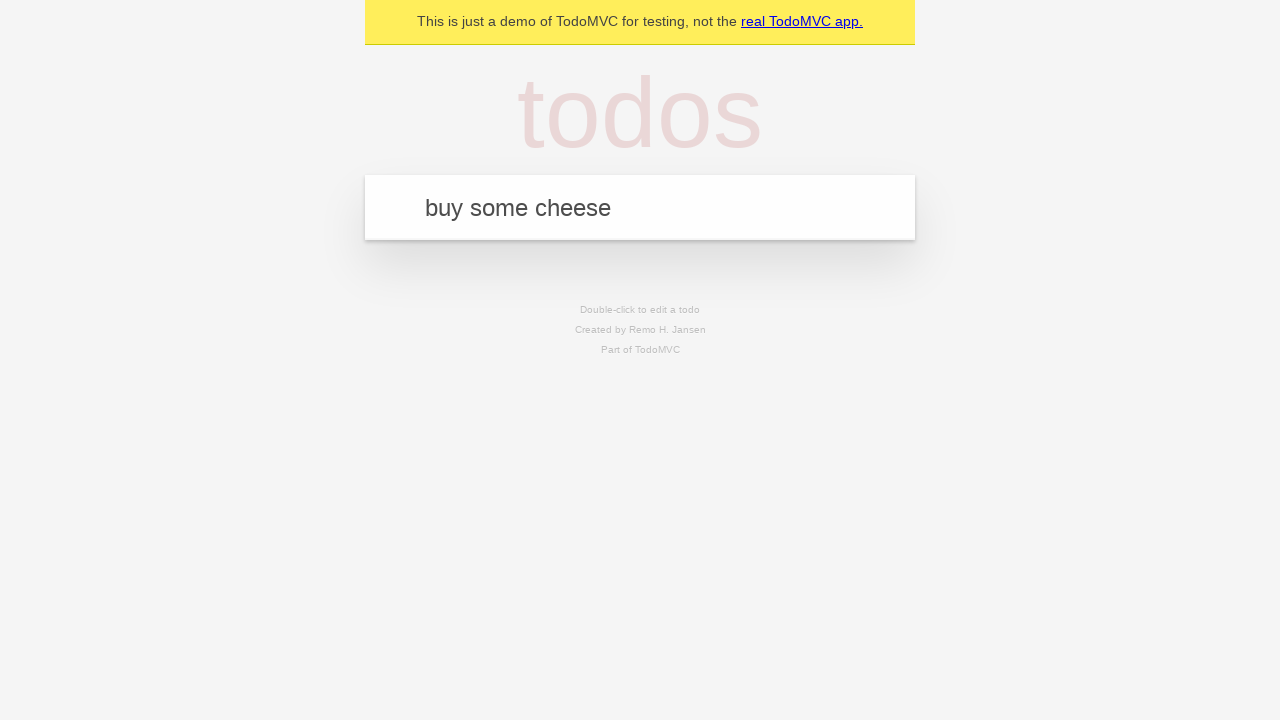

Pressed Enter to create first todo on internal:attr=[placeholder="What needs to be done?"i]
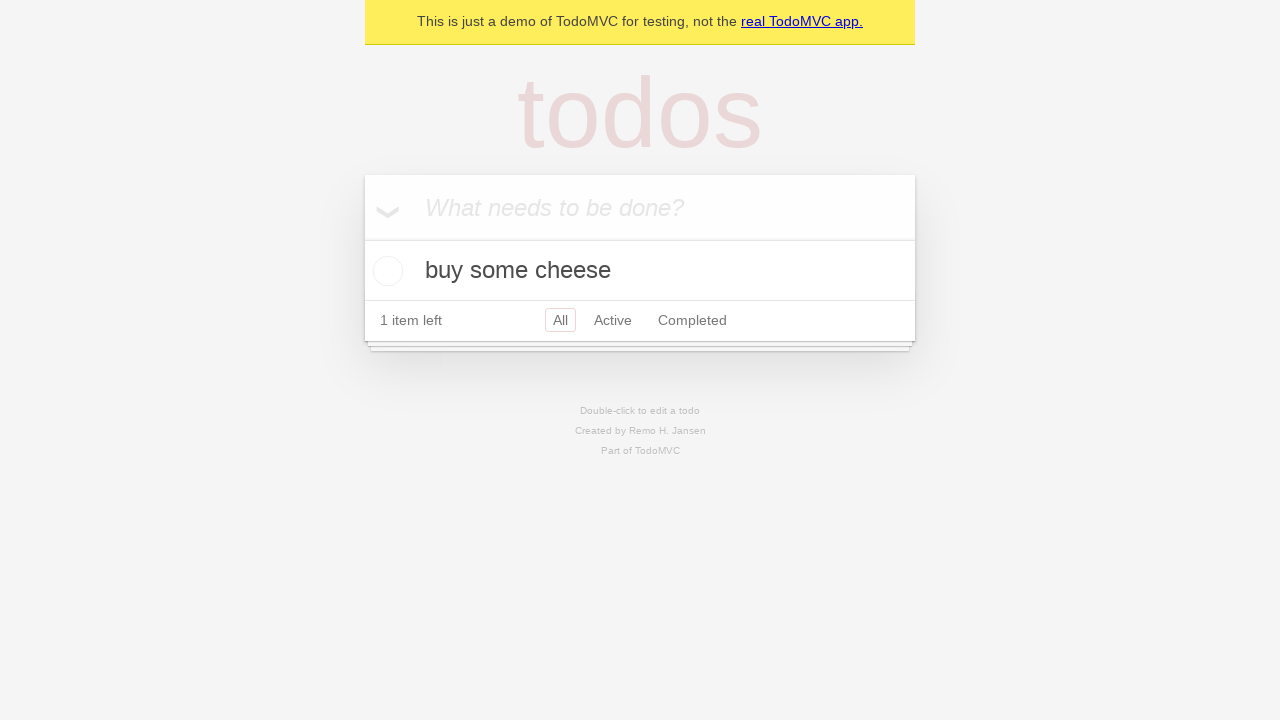

Filled todo input with 'feed the cat' on internal:attr=[placeholder="What needs to be done?"i]
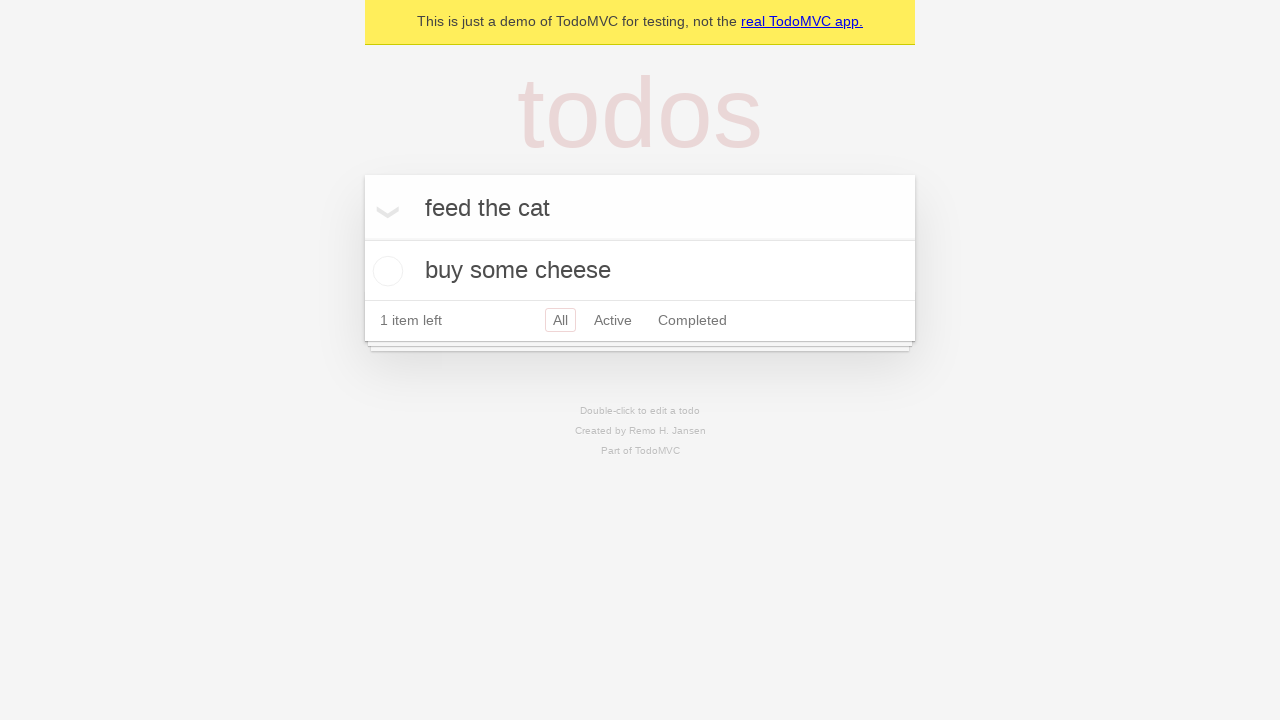

Pressed Enter to create second todo on internal:attr=[placeholder="What needs to be done?"i]
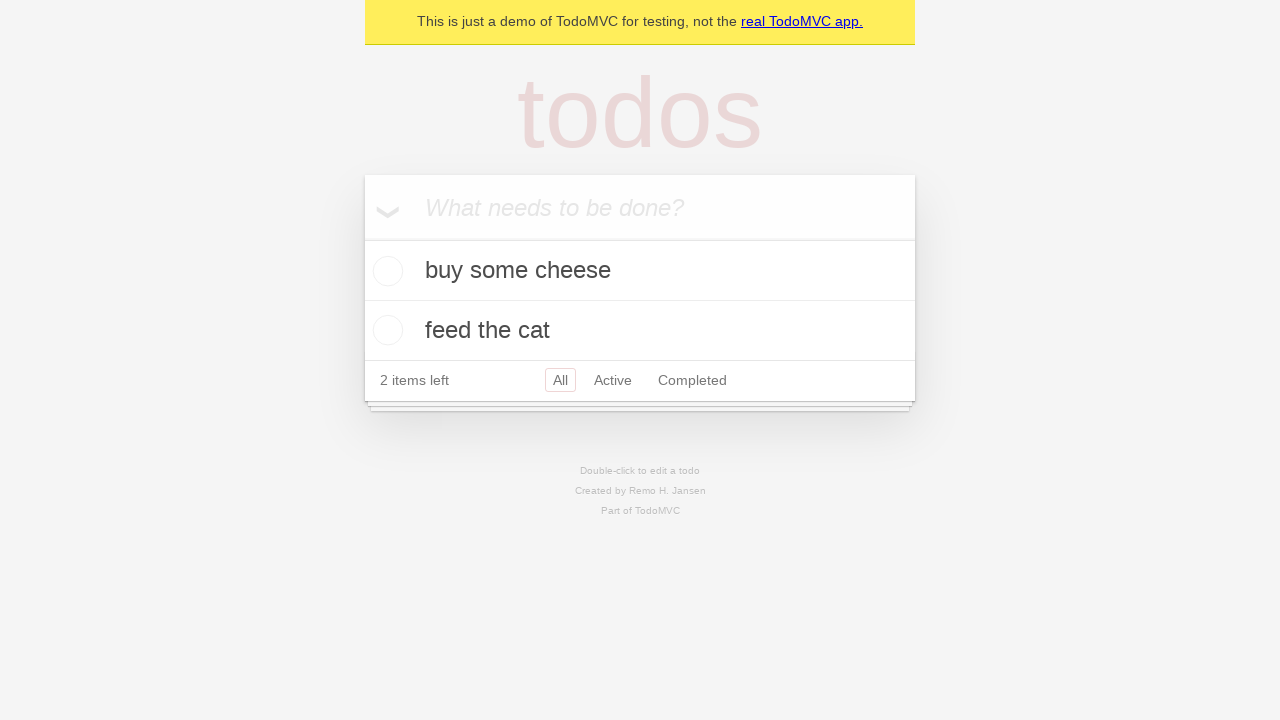

Filled todo input with 'book a doctors appointment' on internal:attr=[placeholder="What needs to be done?"i]
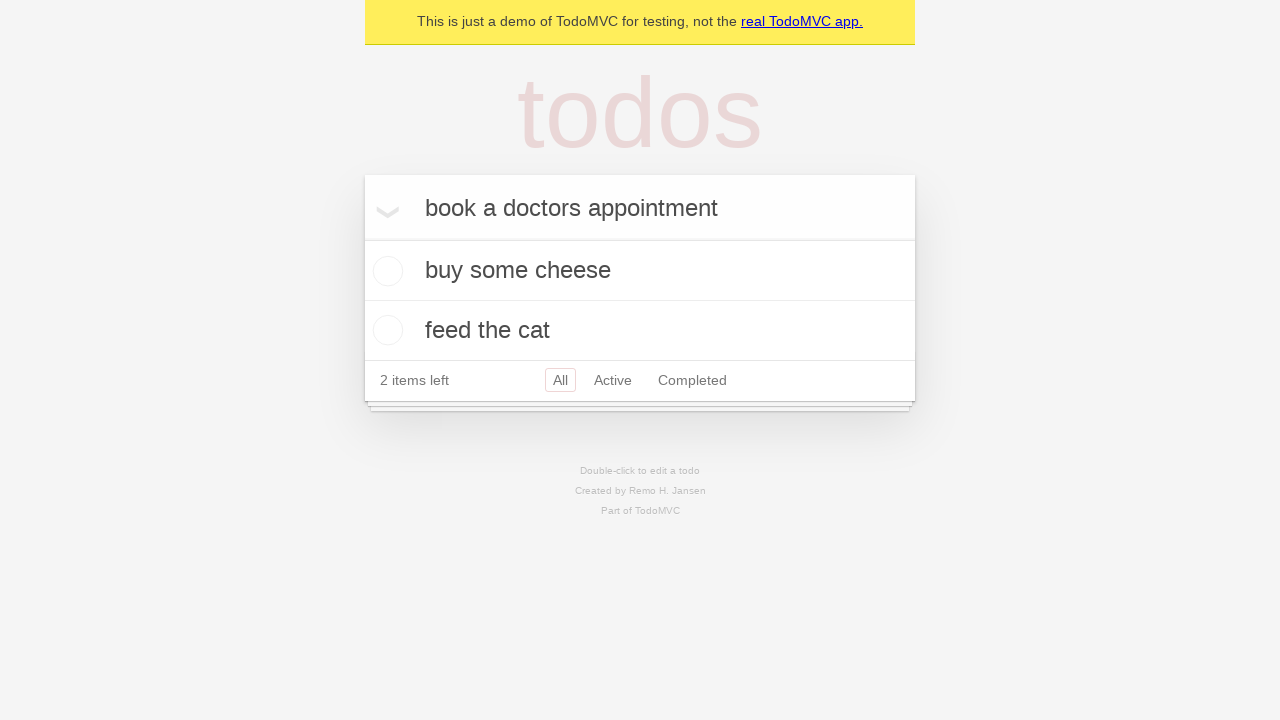

Pressed Enter to create third todo on internal:attr=[placeholder="What needs to be done?"i]
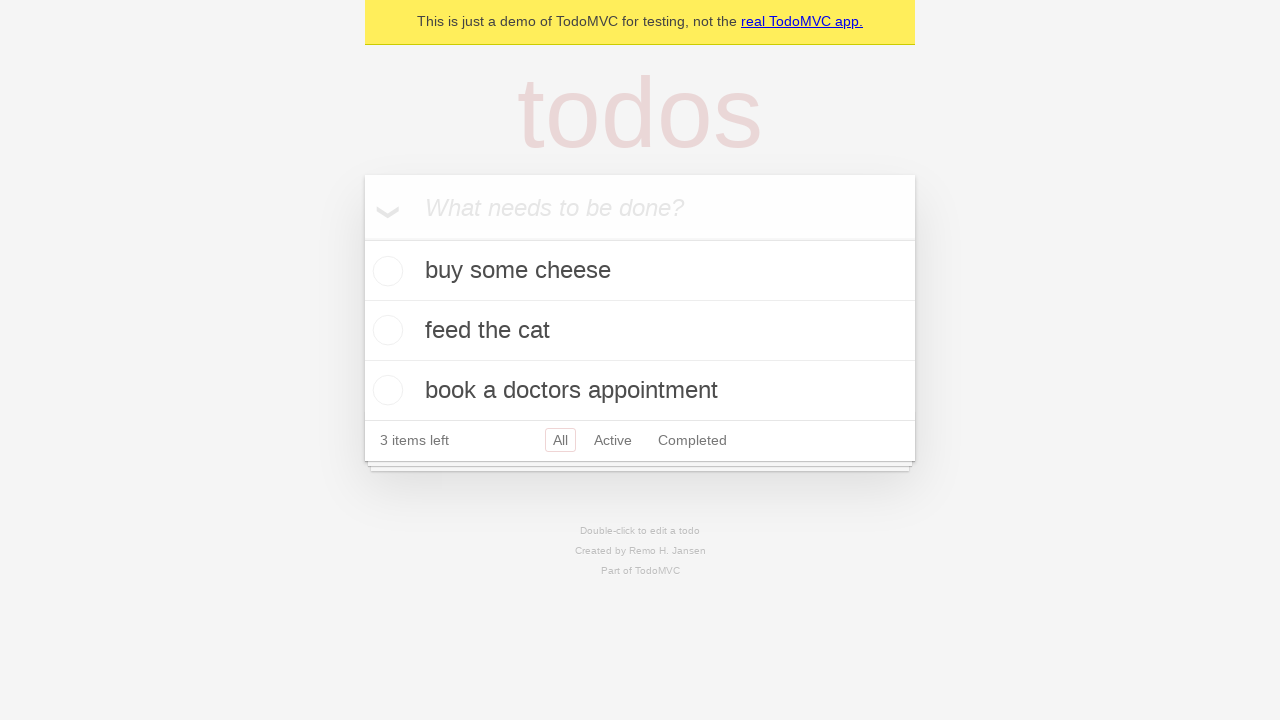

Waited for third todo to load
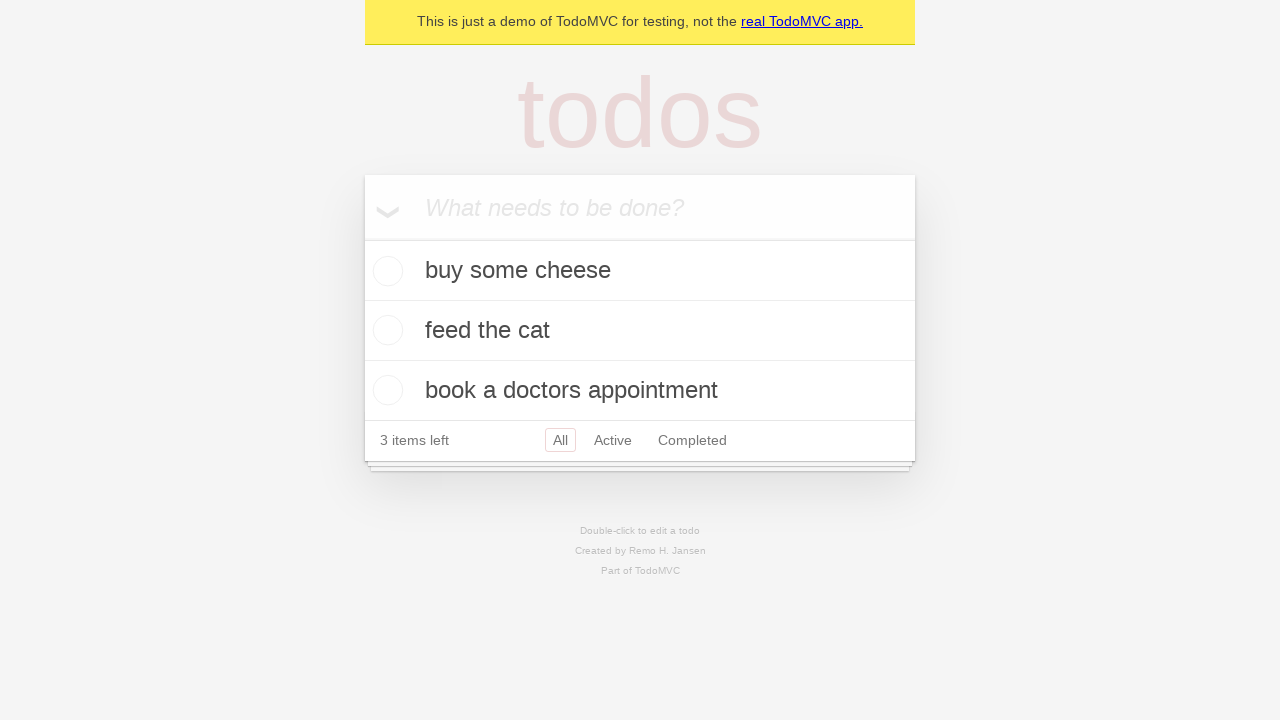

Double-clicked second todo item to enter edit mode at (640, 331) on [data-testid='todo-item'] >> nth=1
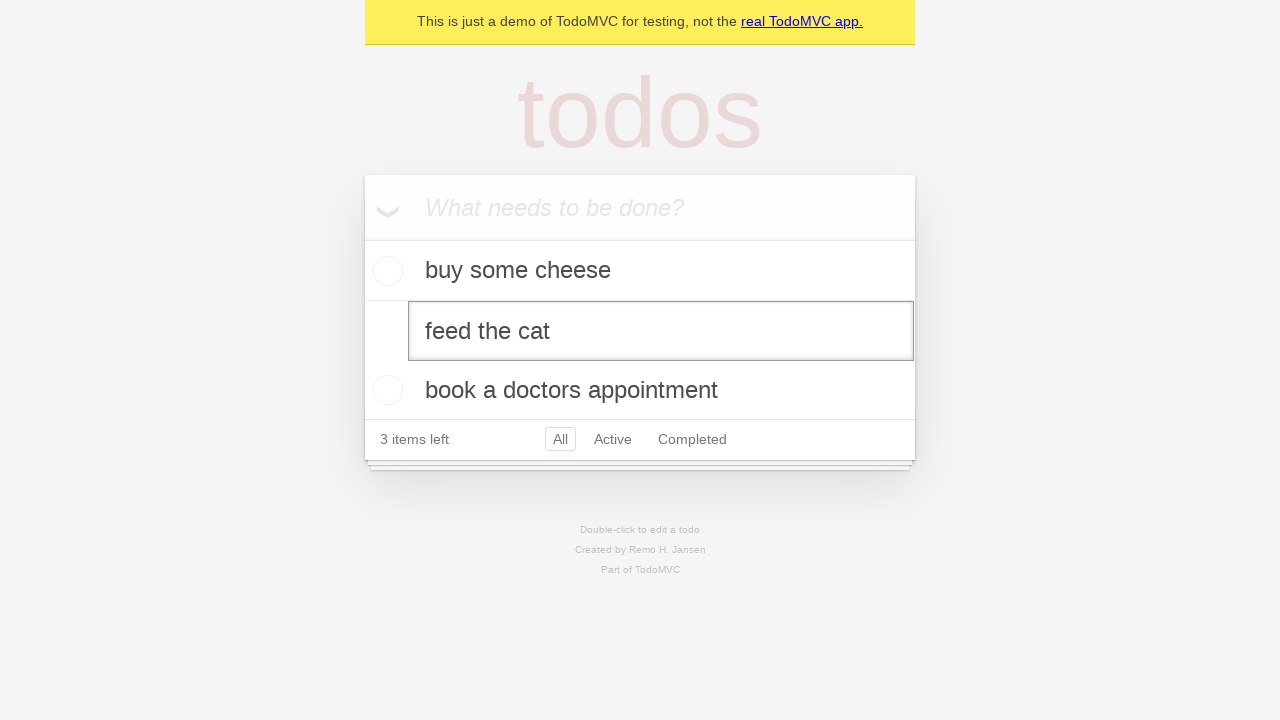

Filled edit textbox with text containing leading and trailing spaces on [data-testid='todo-item'] >> nth=1 >> internal:role=textbox[name="Edit"i]
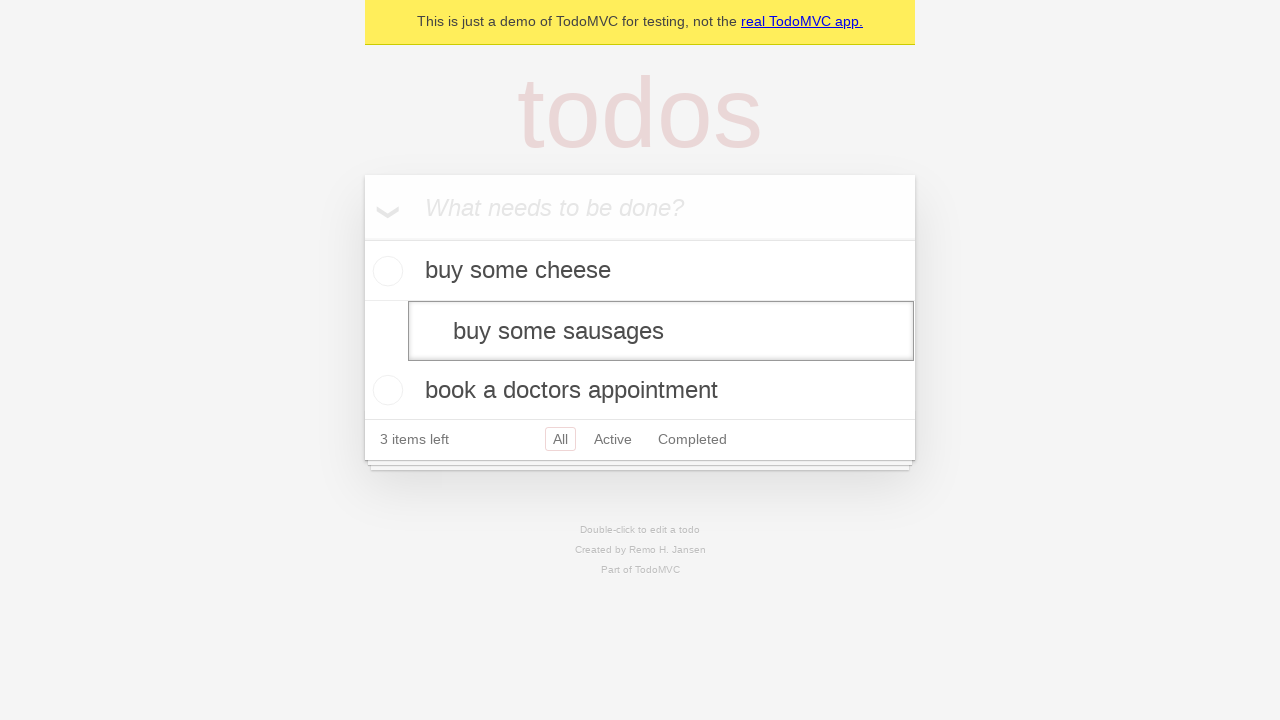

Pressed Enter to save edited todo - text should be trimmed on [data-testid='todo-item'] >> nth=1 >> internal:role=textbox[name="Edit"i]
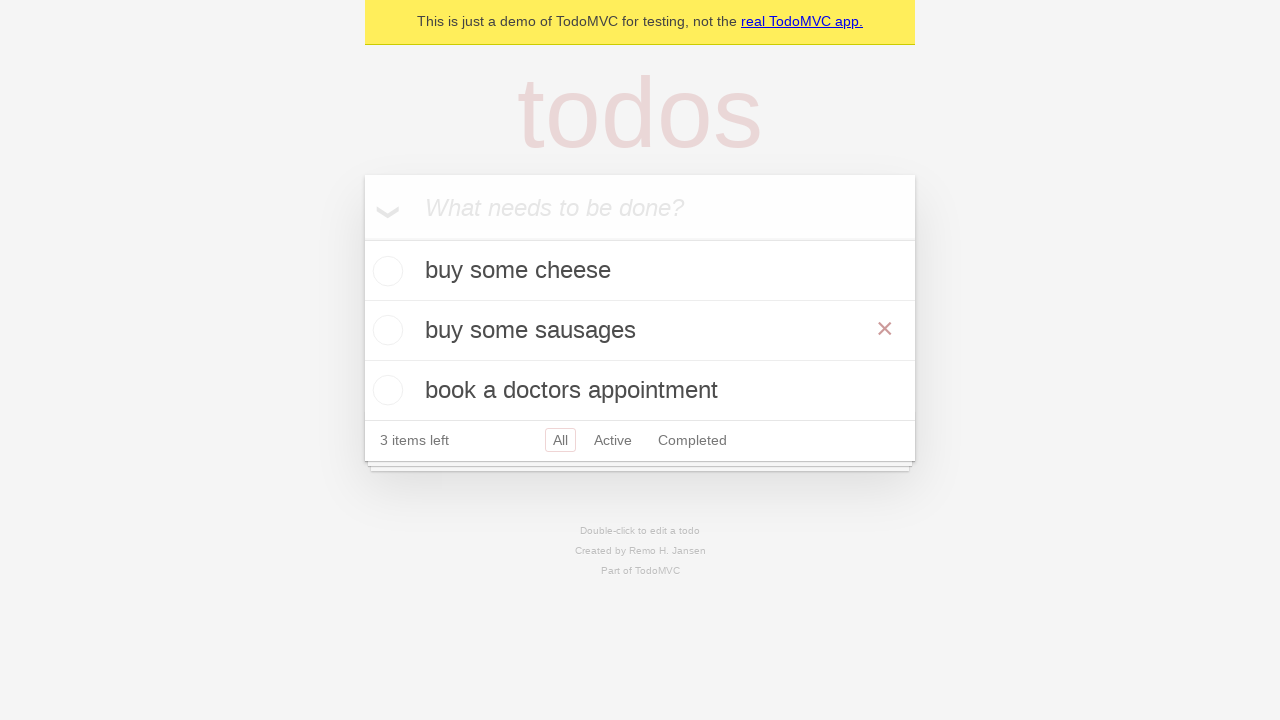

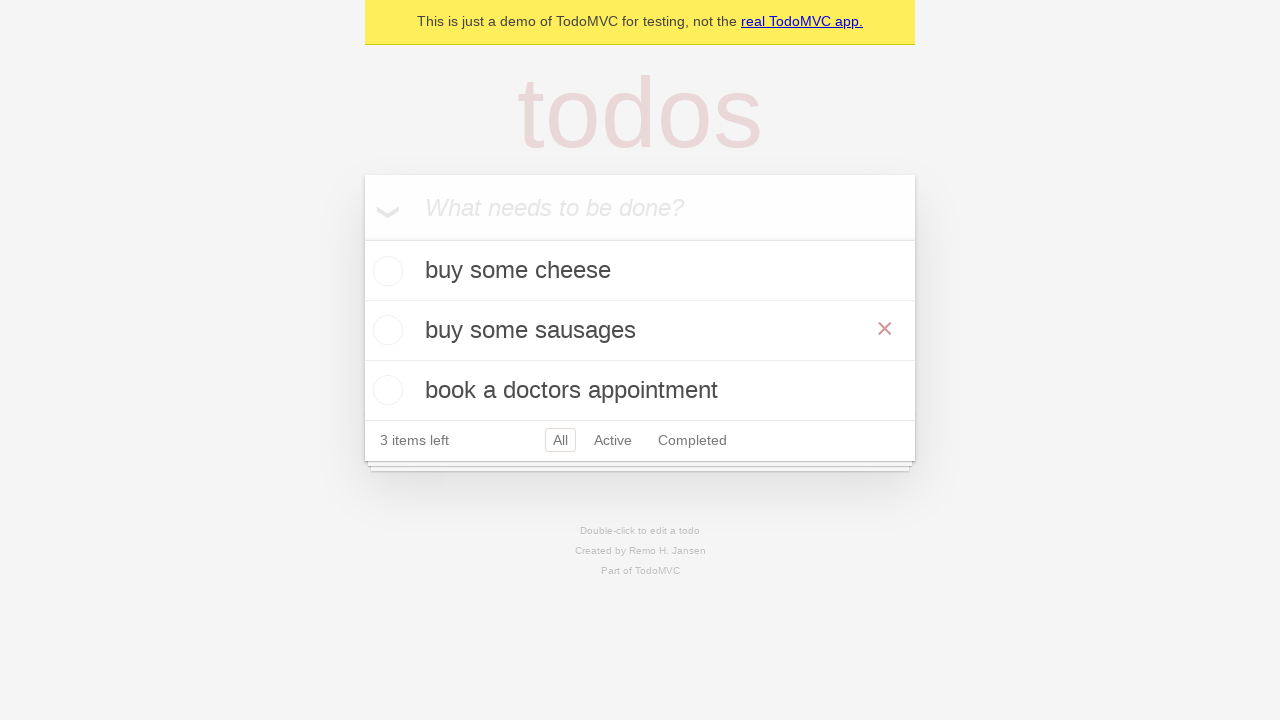